Tests interaction with W3Schools TryIt editor by locating an element in the code editor and then switching to the iframe result to click a radio button

Starting URL: https://www.w3schools.com/tags/tryit.asp?filename=tryhtml5_input_type_radio

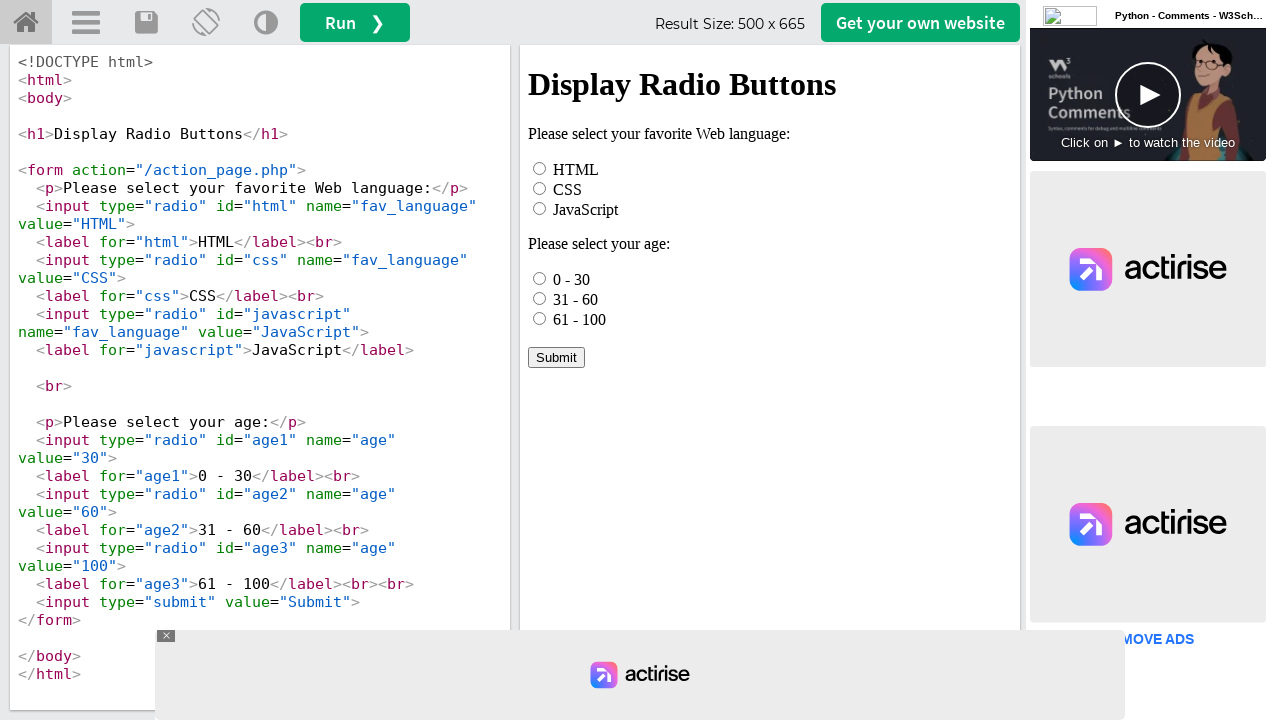

Waited for page to load (1 second timeout)
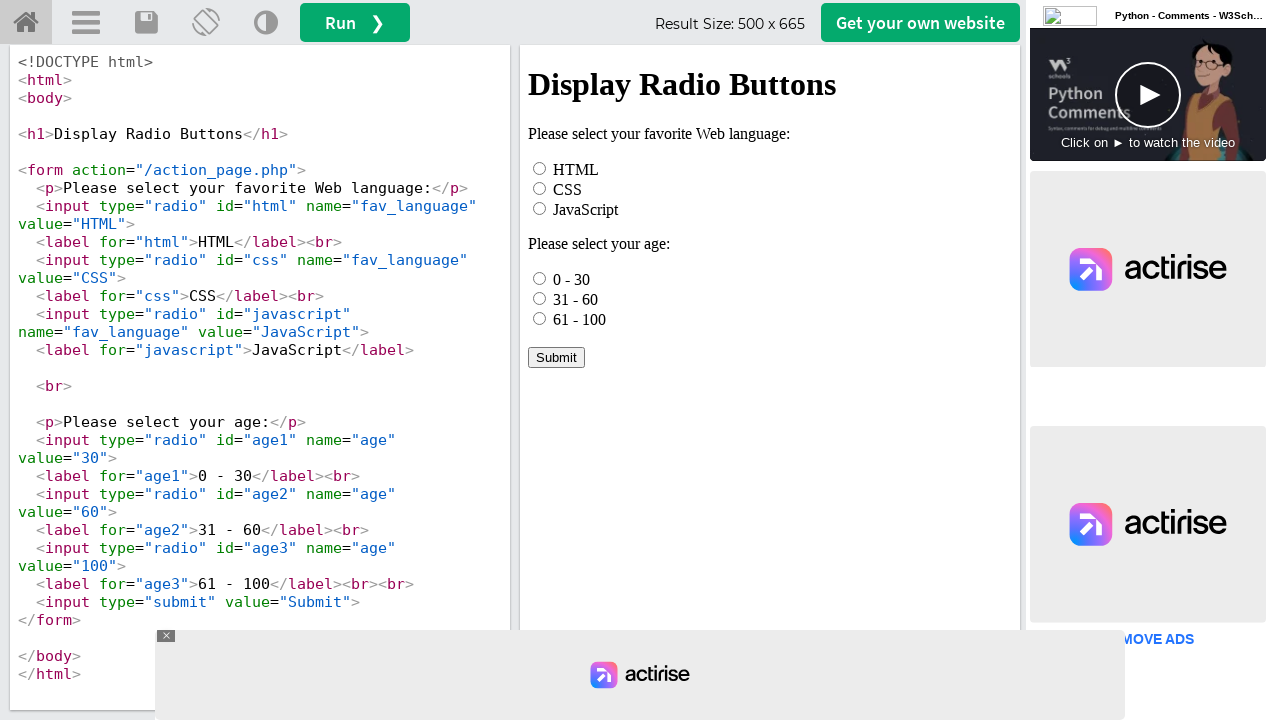

Located element in code editor
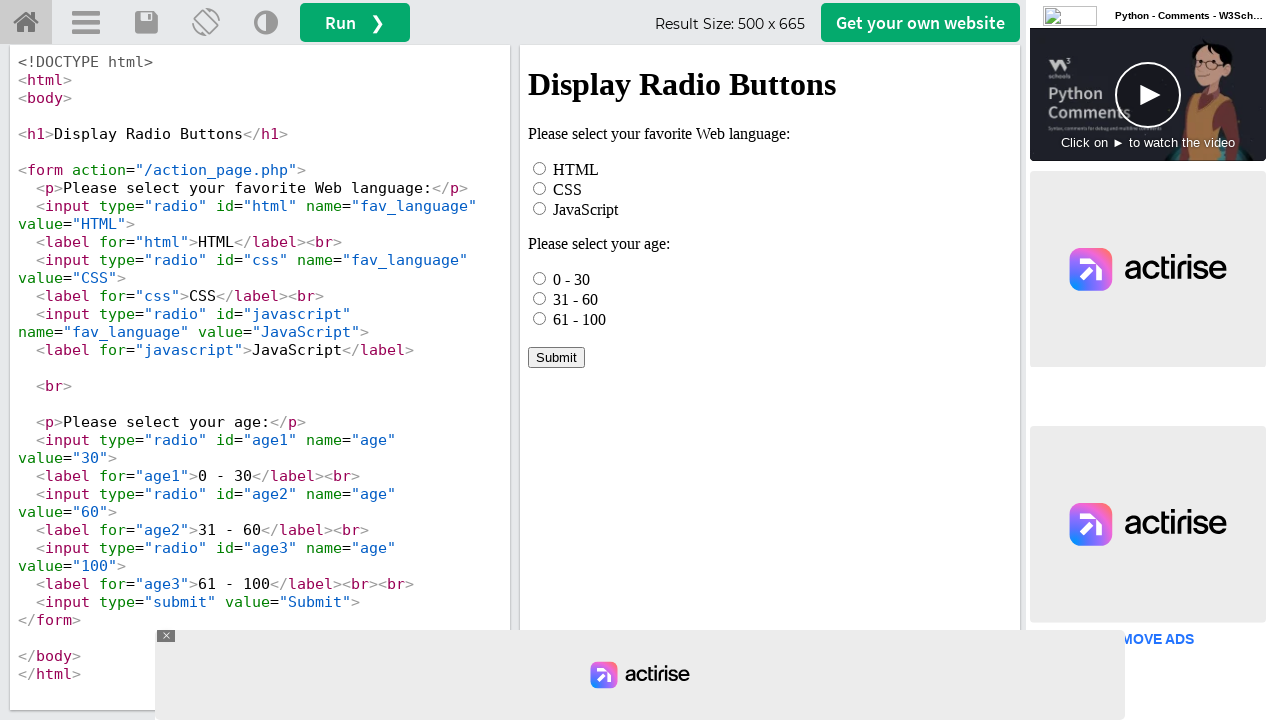

Located iframe containing the result (#iframeResult)
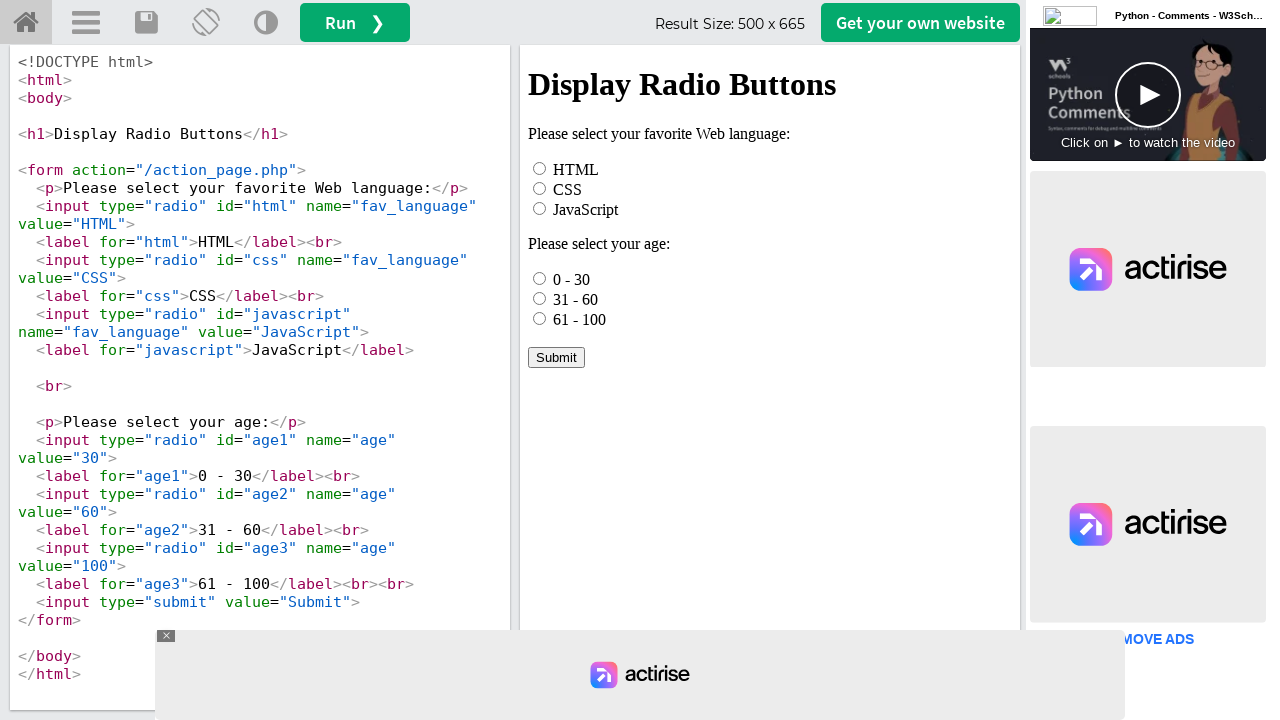

Clicked HTML radio button in iframe at (540, 168) on #iframeResult >> internal:control=enter-frame >> #html
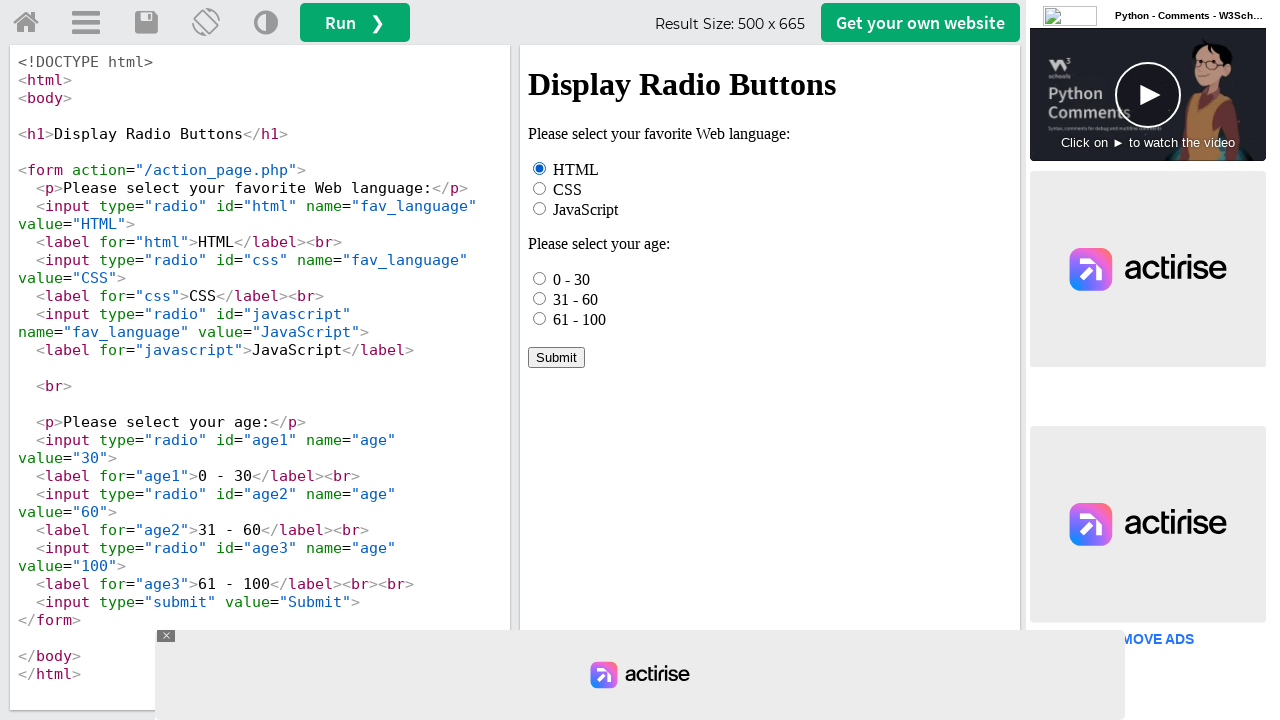

Waited for radio button interaction to complete (1 second timeout)
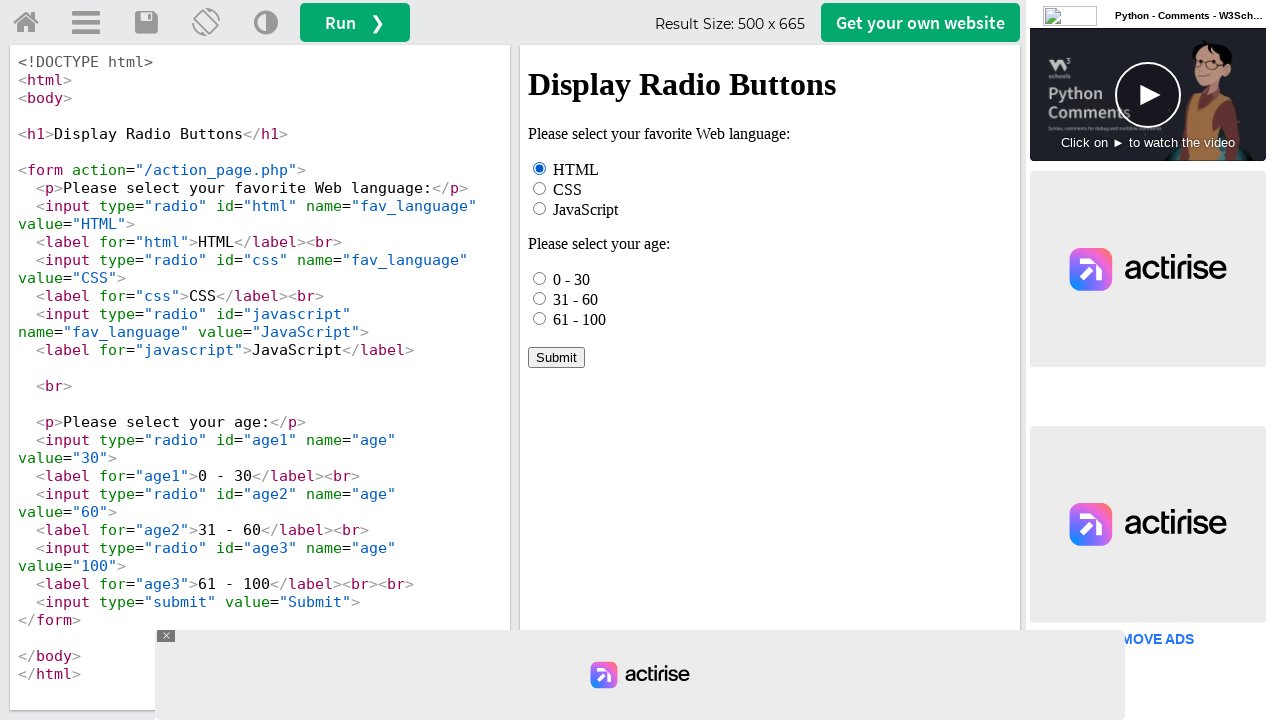

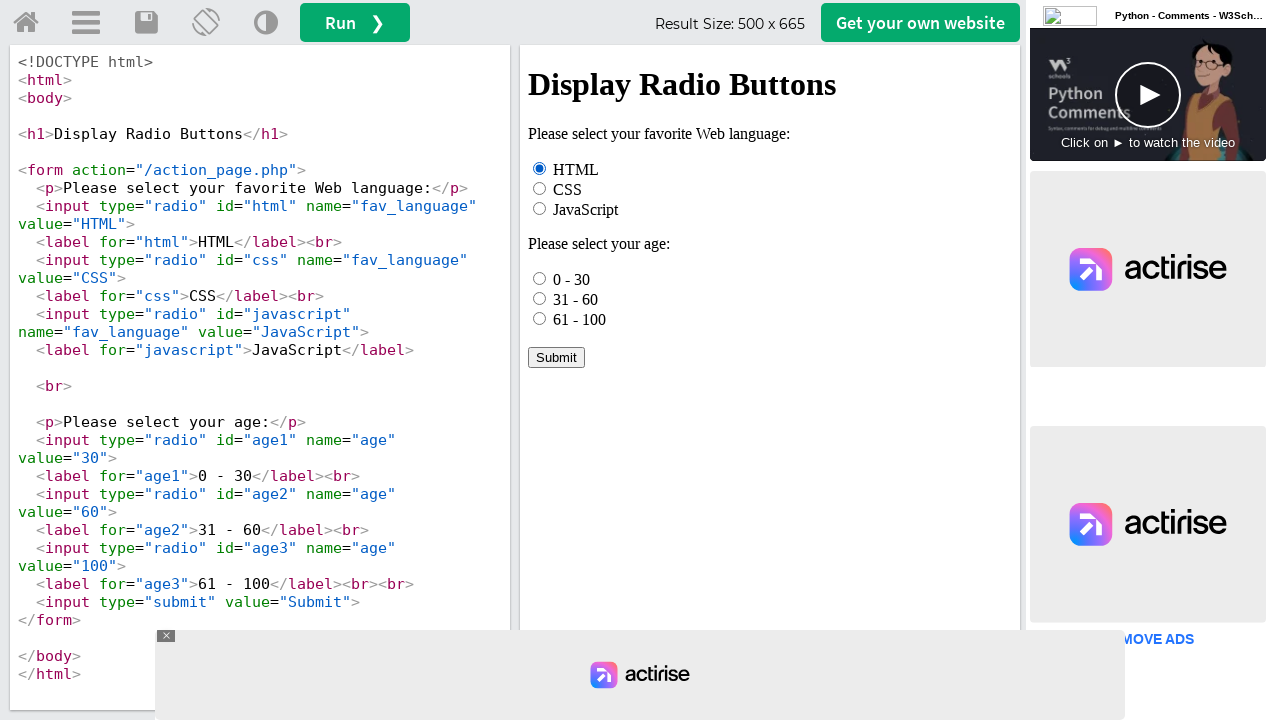